Tests the 403 Forbidden response by clicking the forbidden link button and verifying the response message

Starting URL: https://demoqa.com/

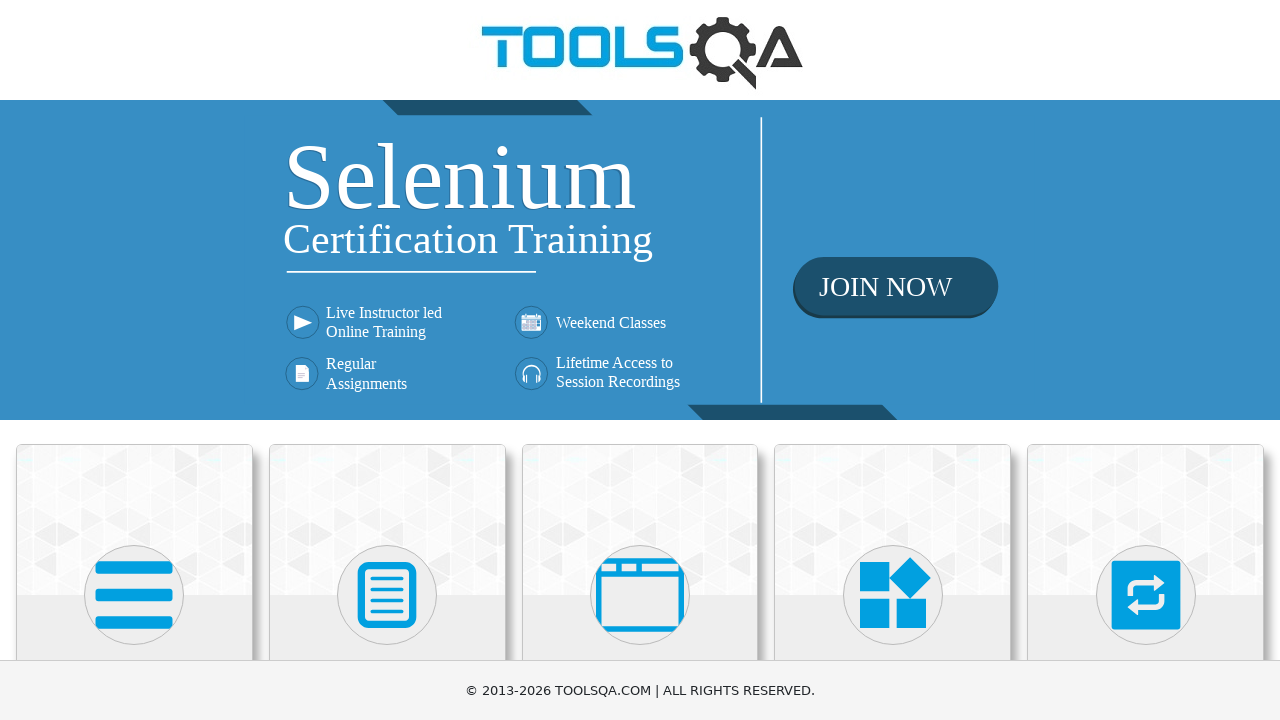

Clicked on Elements section at (134, 360) on xpath=//h5[.='Elements']
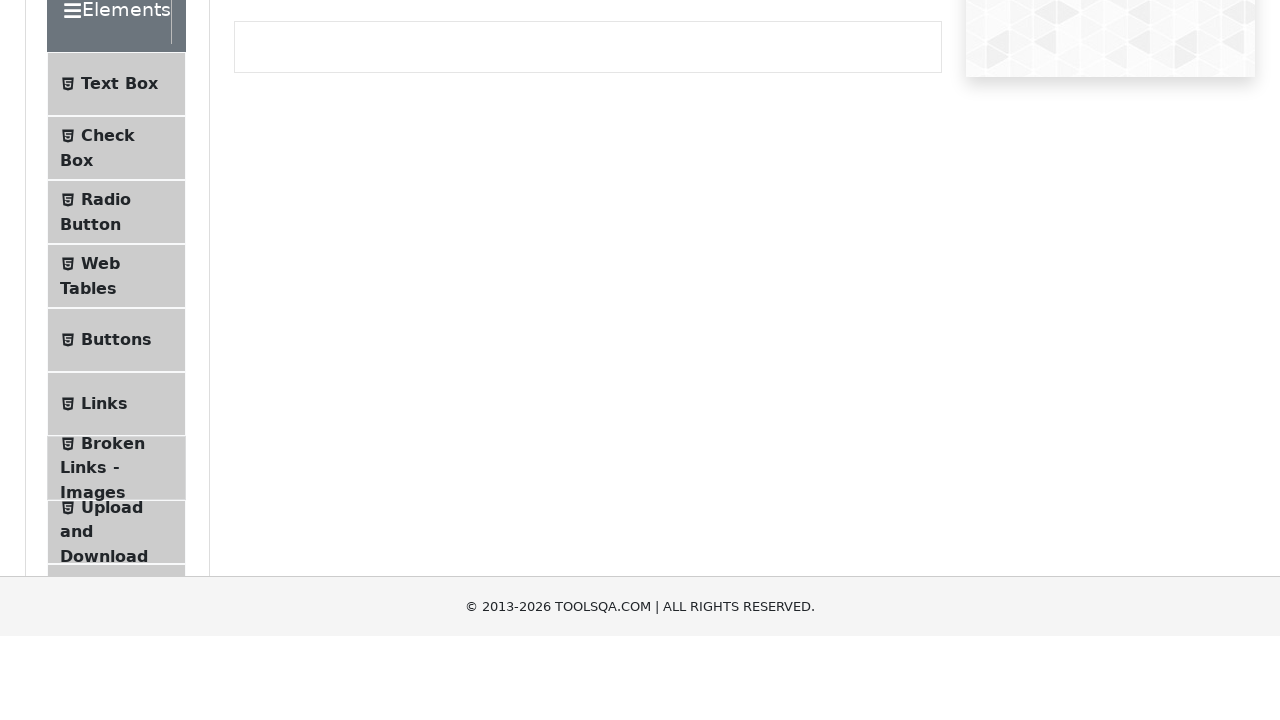

Clicked on Links page at (104, 581) on xpath=//span[.='Links']
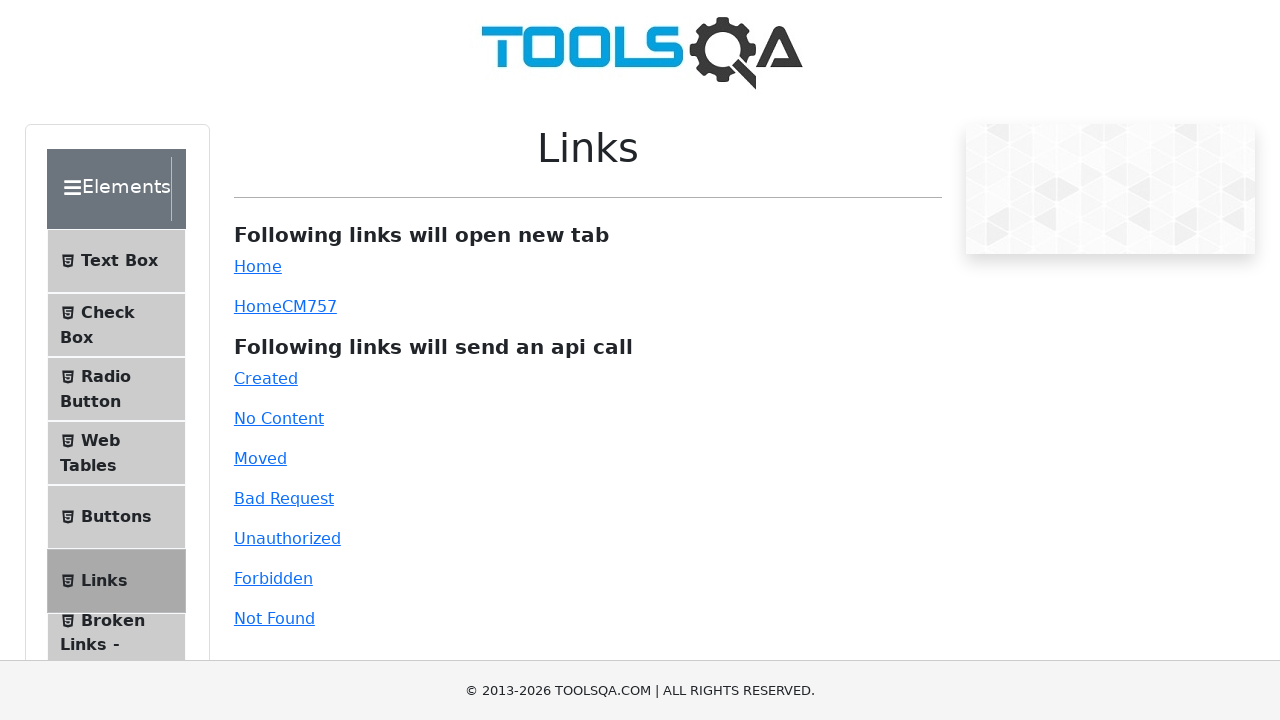

Clicked the forbidden link button at (273, 578) on xpath=//a[@id='forbidden']
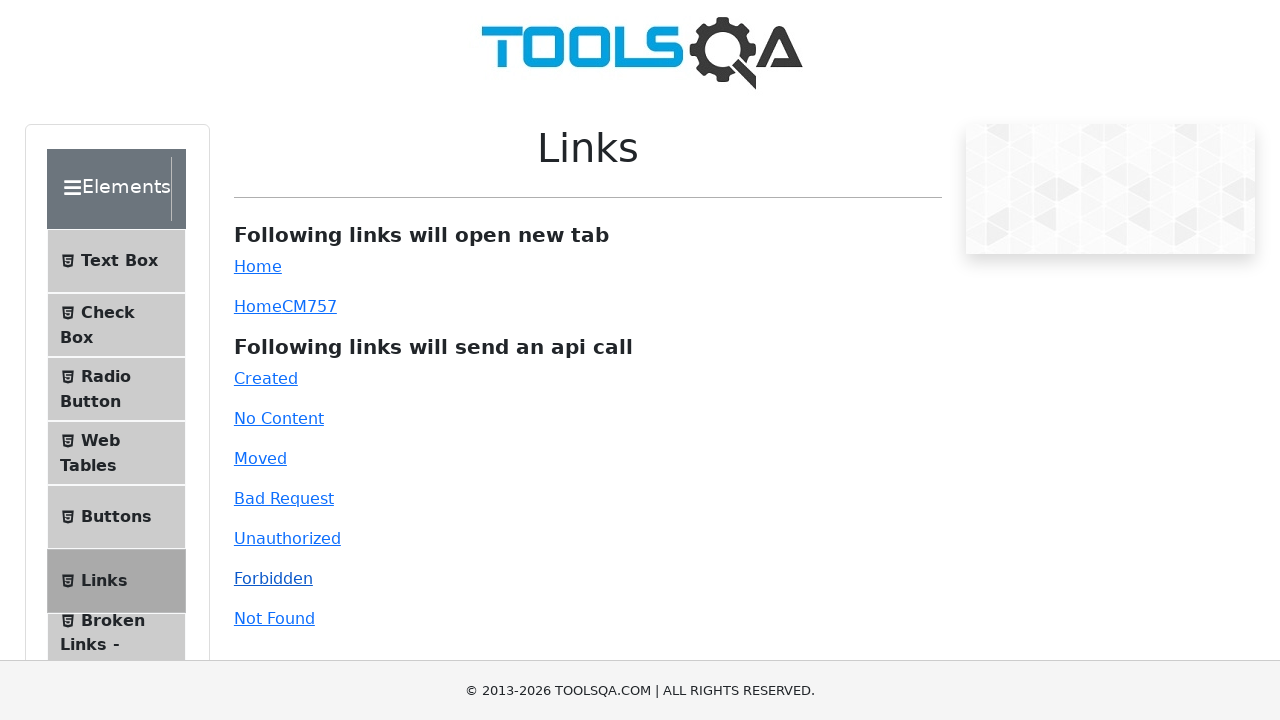

403 Forbidden response message appeared
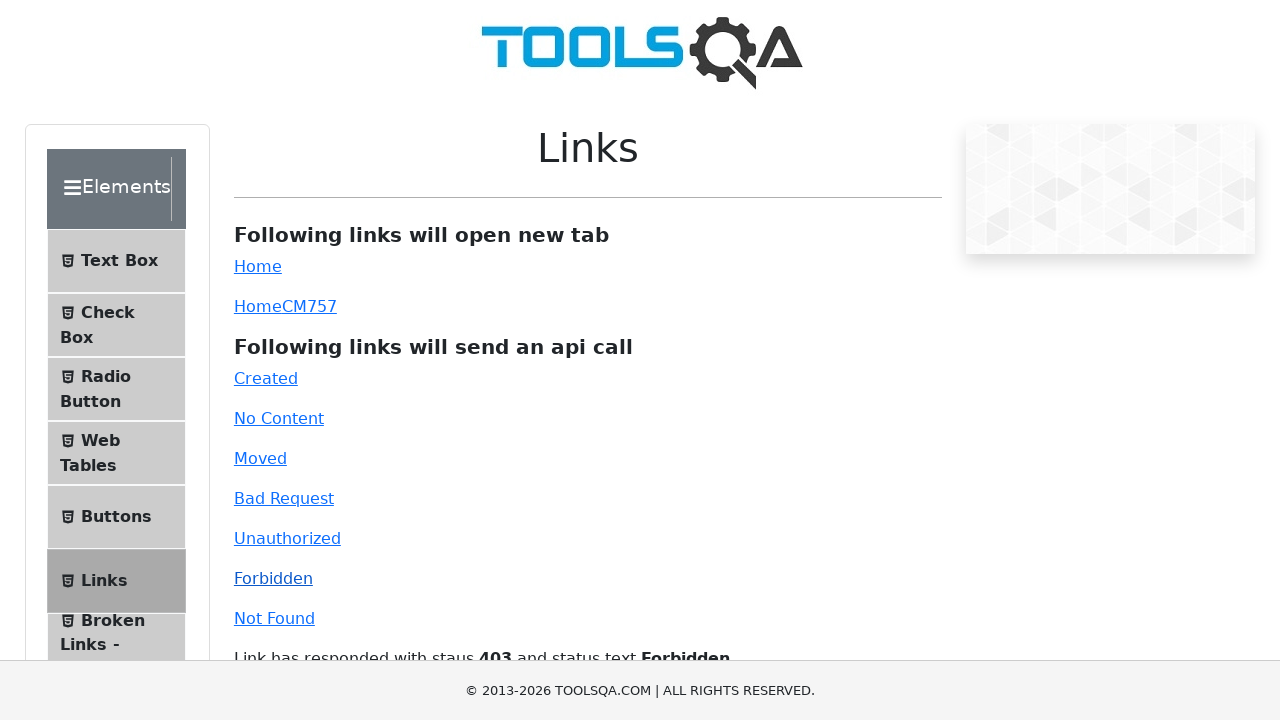

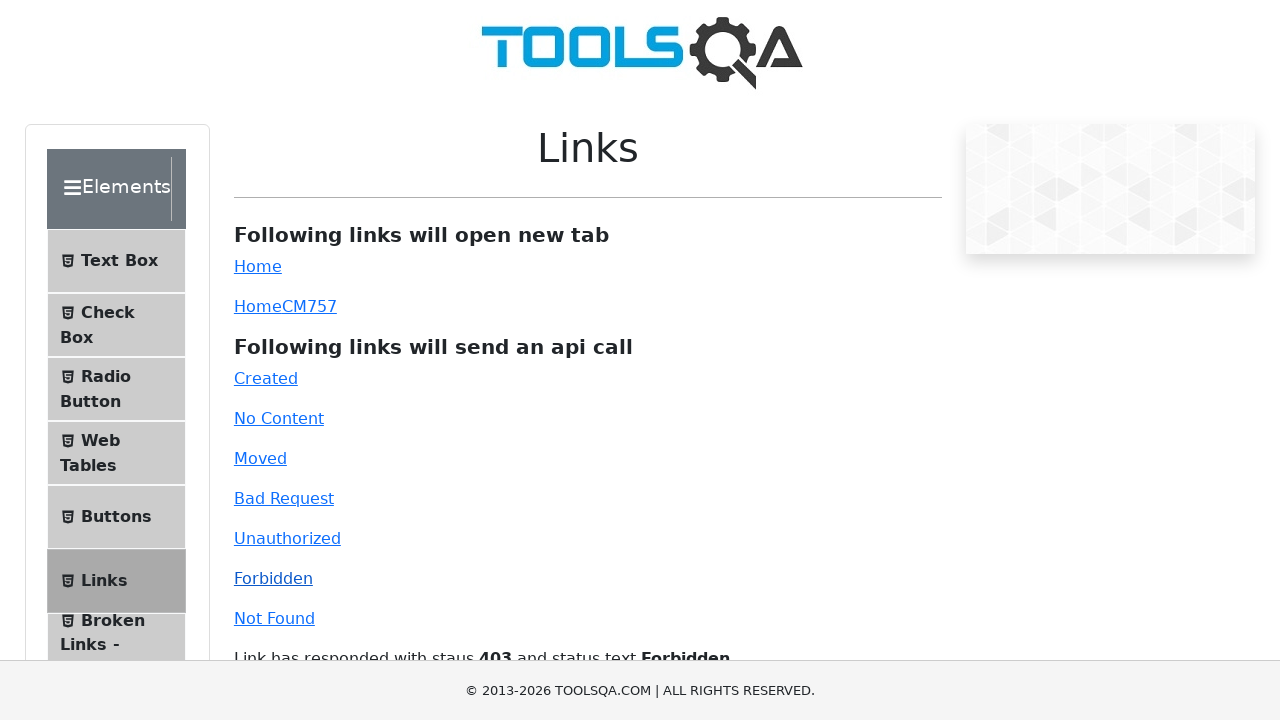